Tests different types of JavaScript alerts (simple, confirmation, and prompt) by triggering them and handling each appropriately

Starting URL: https://demo.automationtesting.in/Alerts.html

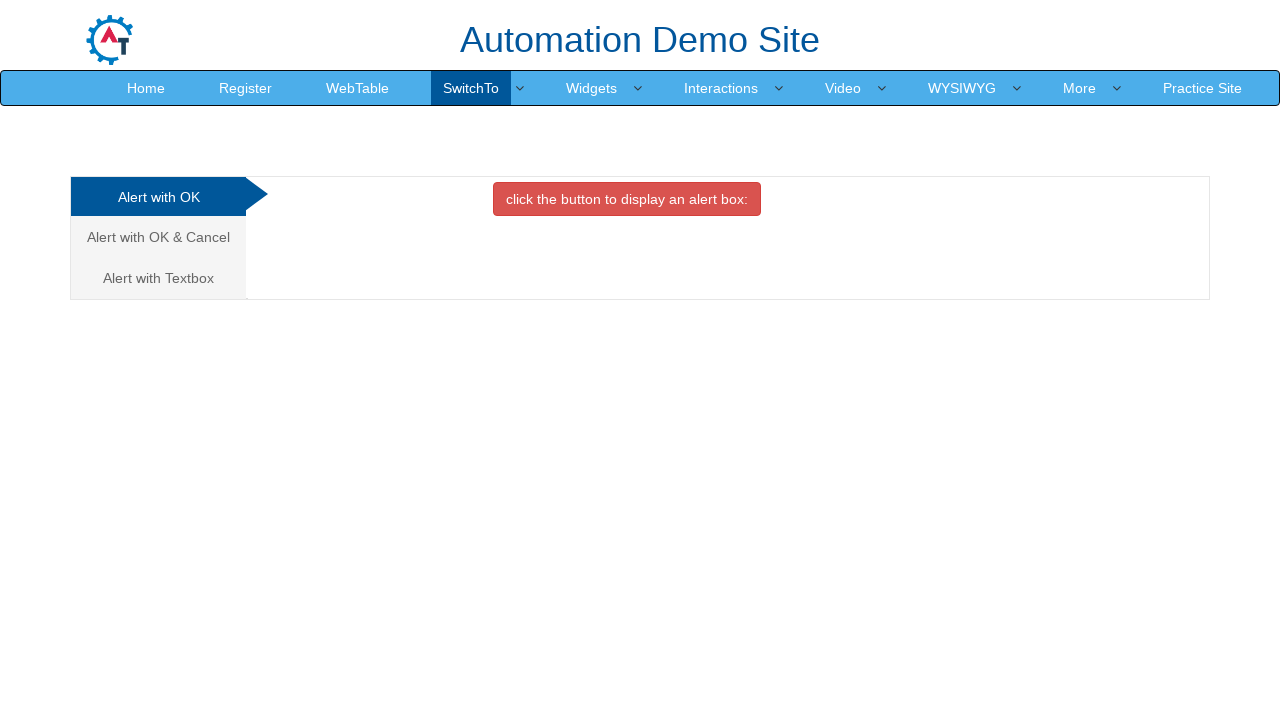

Clicked on simple alert tab at (158, 197) on xpath=/html/body/div[1]/div/div/div/div[1]/ul/li[1]/a
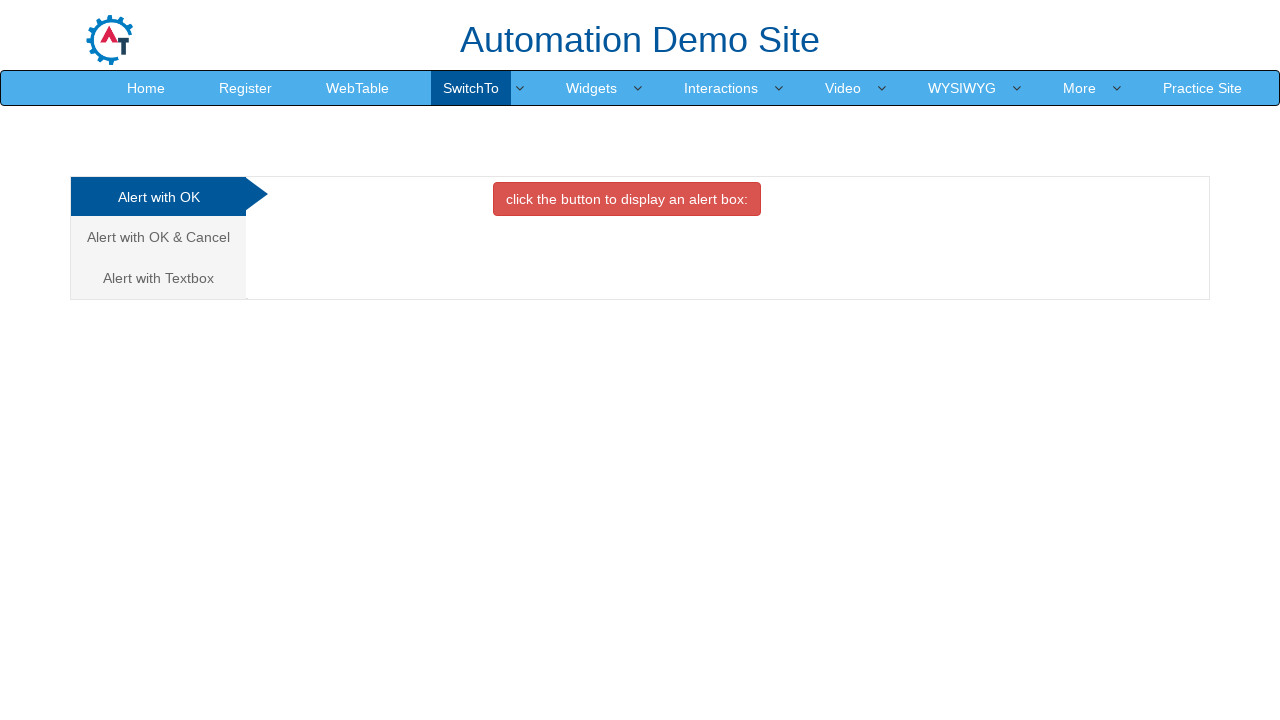

Clicked button to trigger simple alert at (627, 199) on xpath=//*[@id="OKTab"]/button
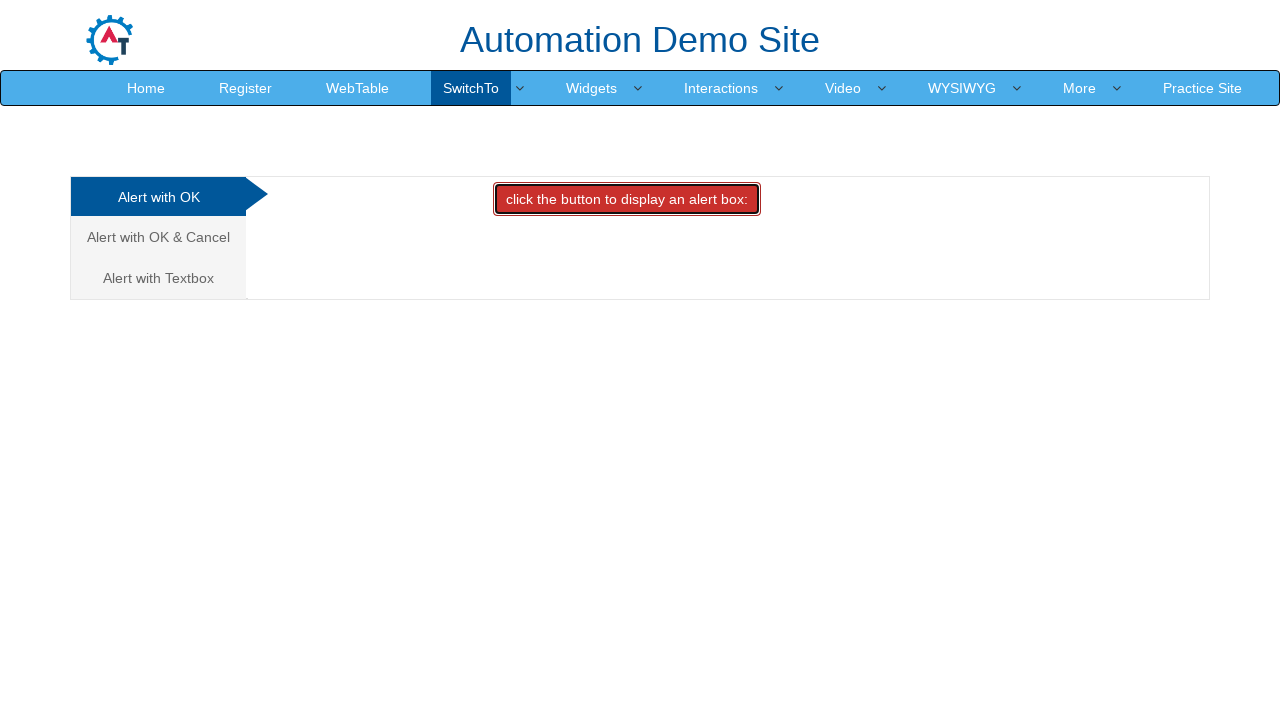

Accepted the simple alert
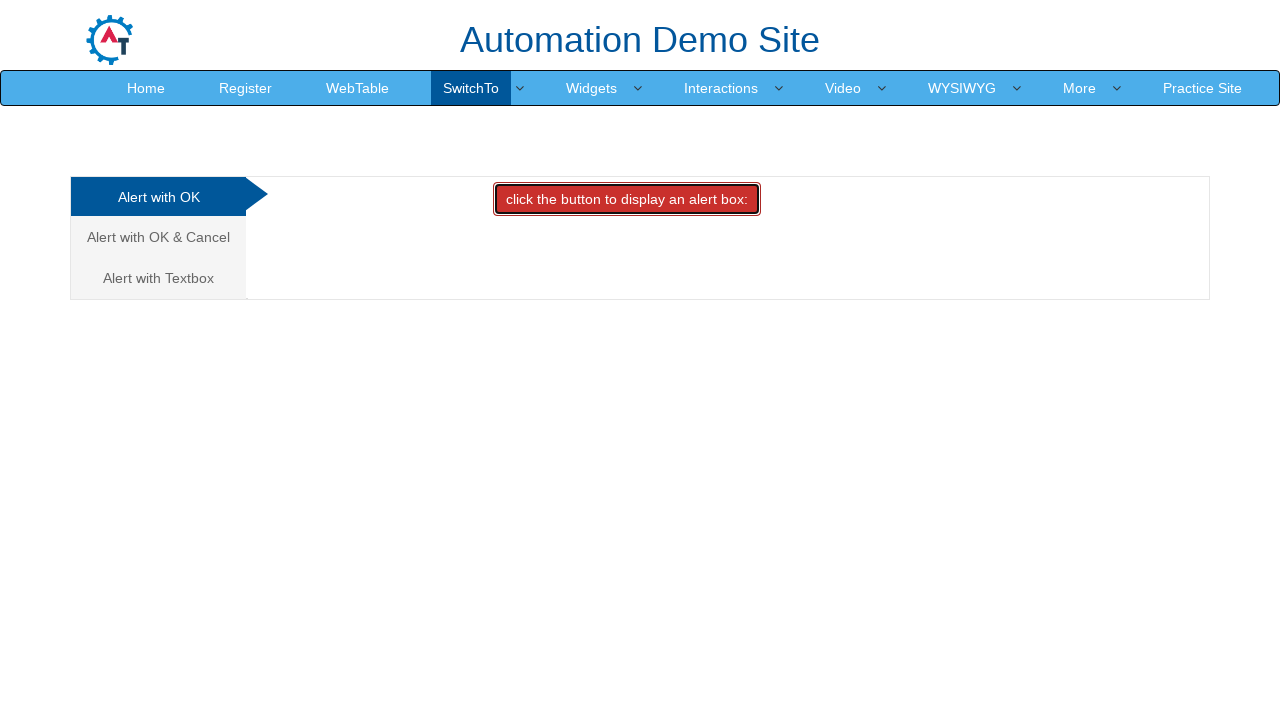

Clicked on confirmation alert tab at (158, 237) on xpath=/html/body/div[1]/div/div/div/div[1]/ul/li[2]/a
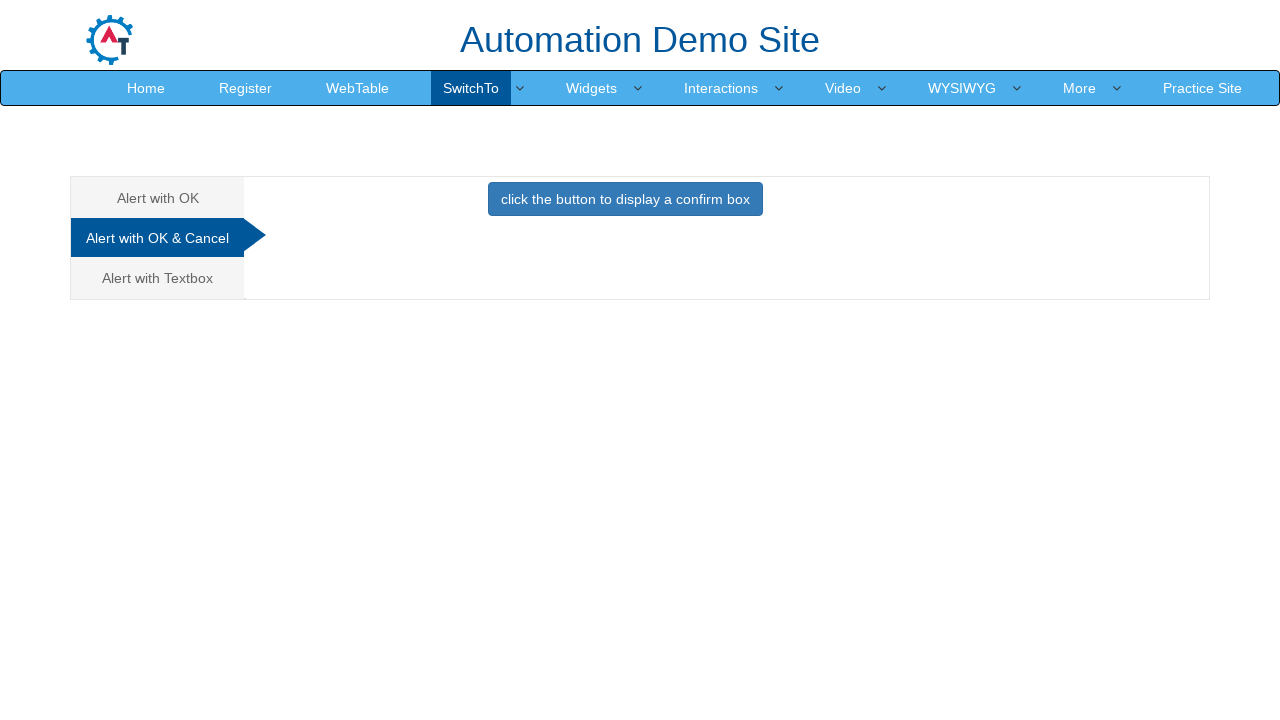

Clicked button to trigger confirmation alert at (625, 199) on xpath=//*[@id="CancelTab"]/button
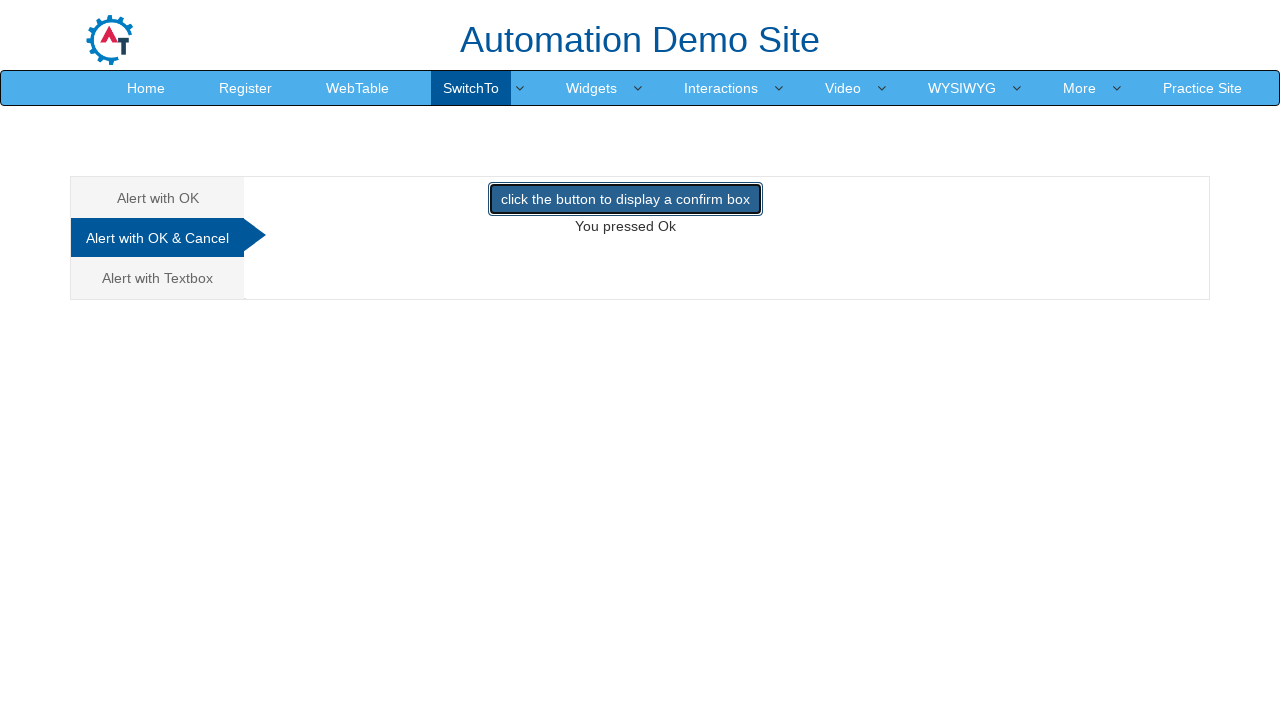

Dismissed the confirmation alert
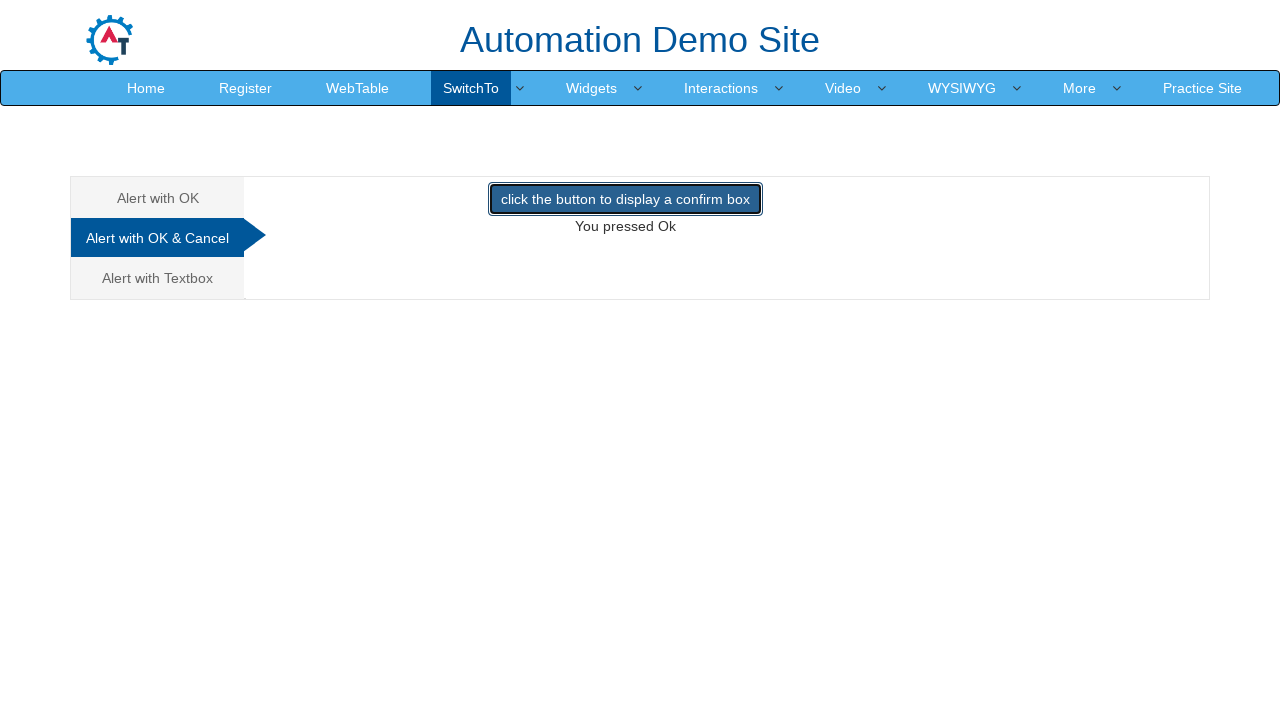

Clicked on prompt alert tab at (158, 278) on xpath=/html/body/div[1]/div/div/div/div[1]/ul/li[3]/a
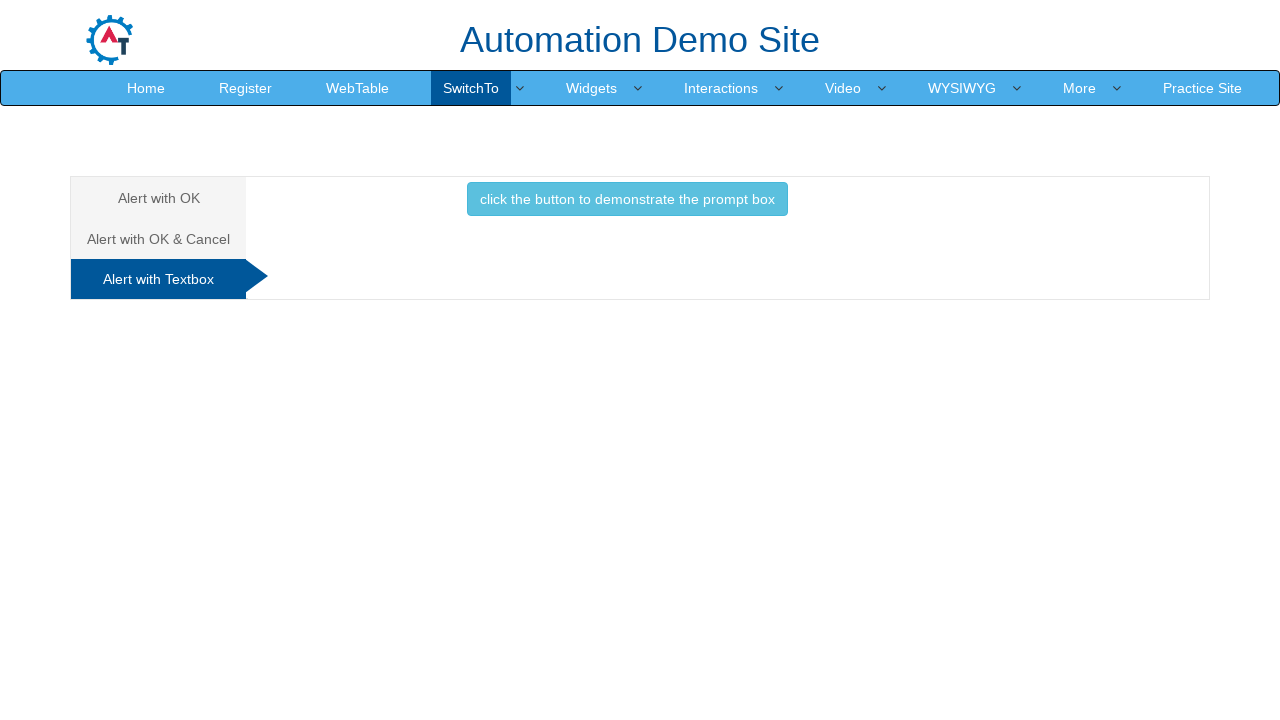

Set up handler for prompt alert to accept with text 'Class8am'
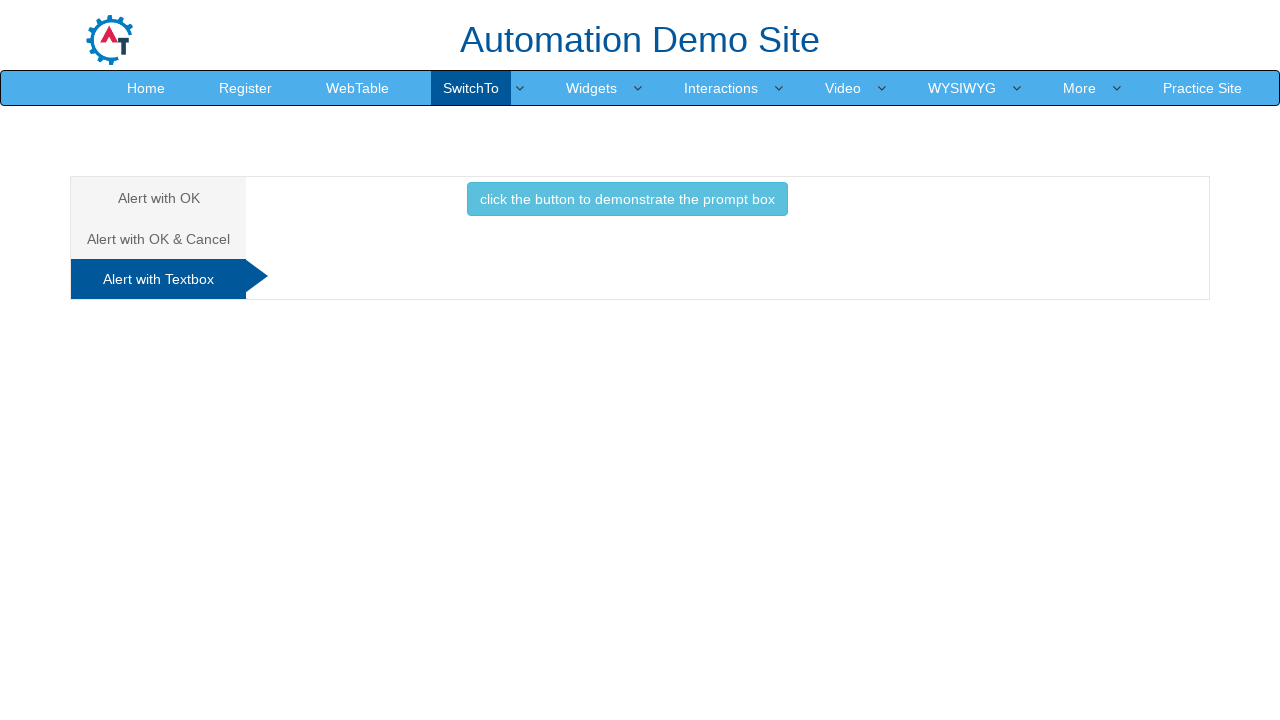

Clicked button to trigger prompt alert at (627, 199) on xpath=//*[@id="Textbox"]/button
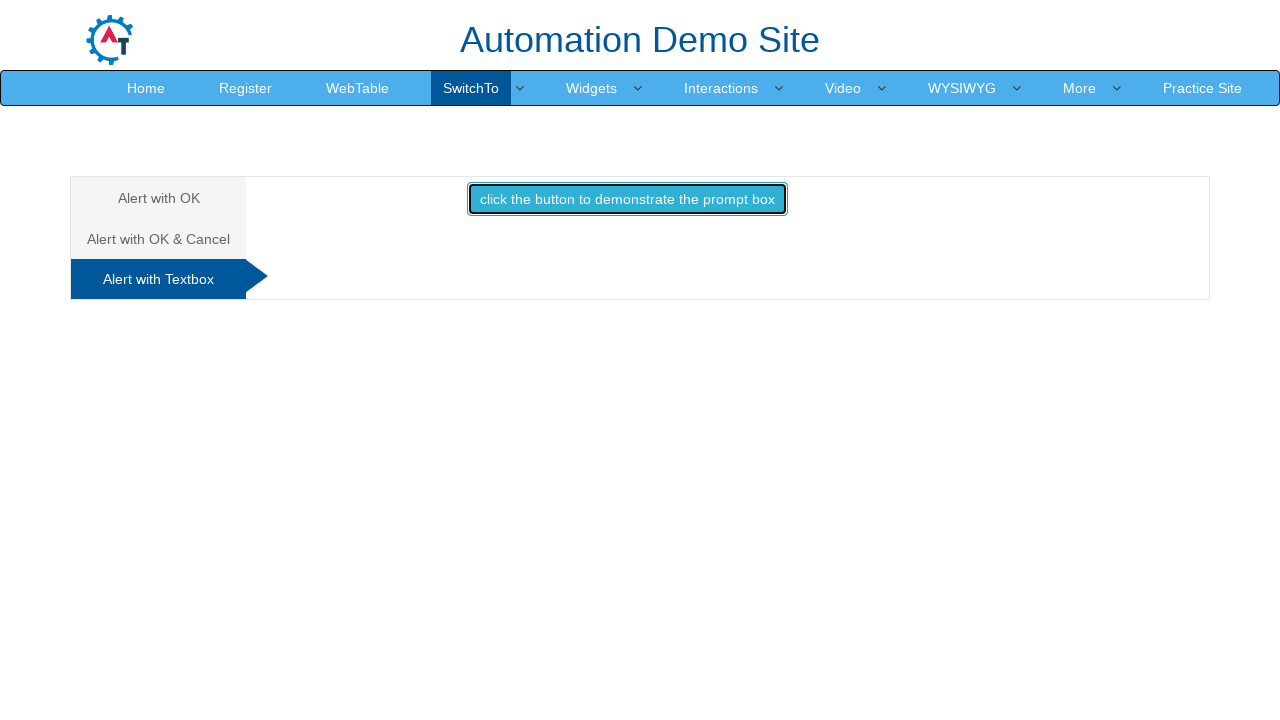

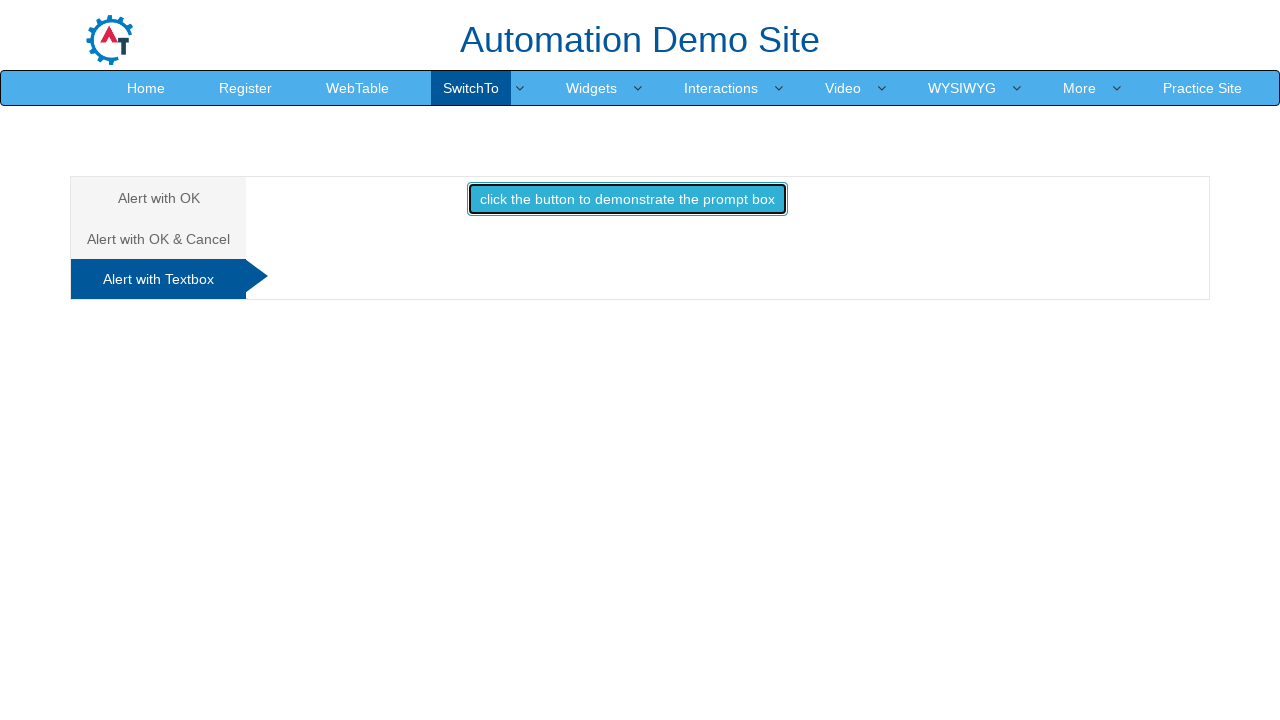